Tests clicking the letter G link and verifies languages starting with G are displayed

Starting URL: https://www.99-bottles-of-beer.net/abc.html

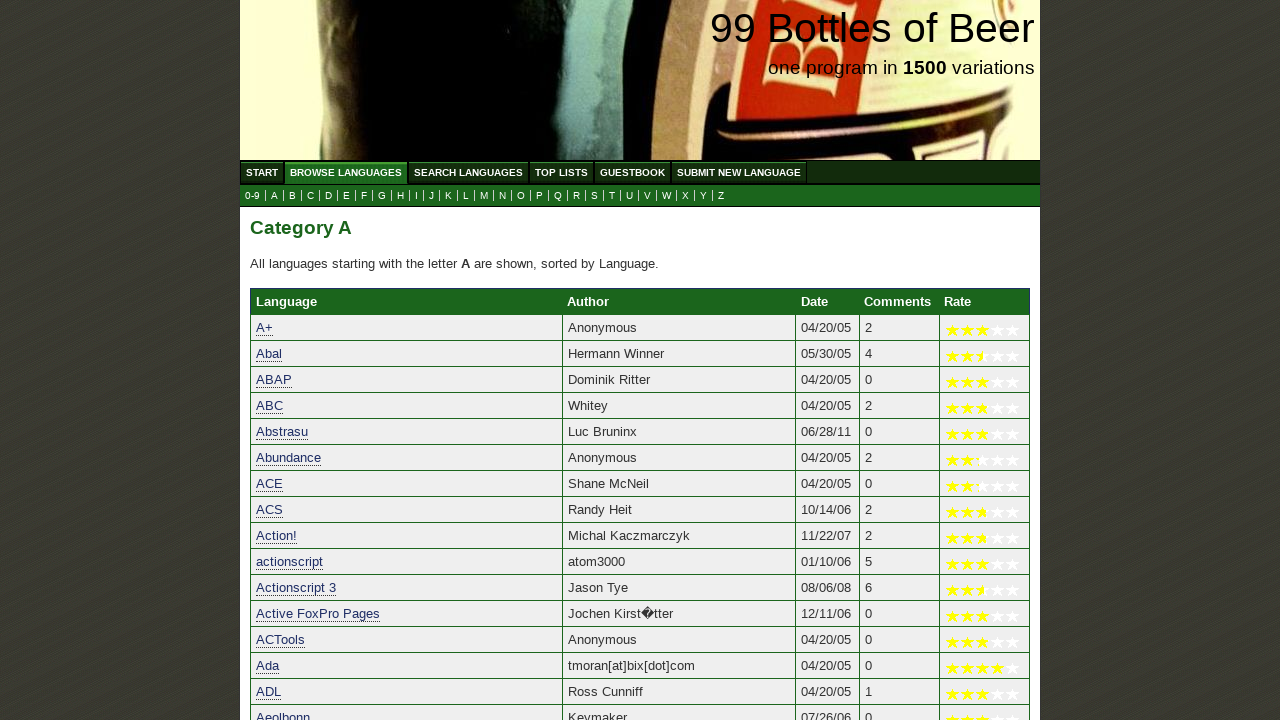

Clicked the letter G link to filter languages starting with G at (382, 196) on a[href='g.html']
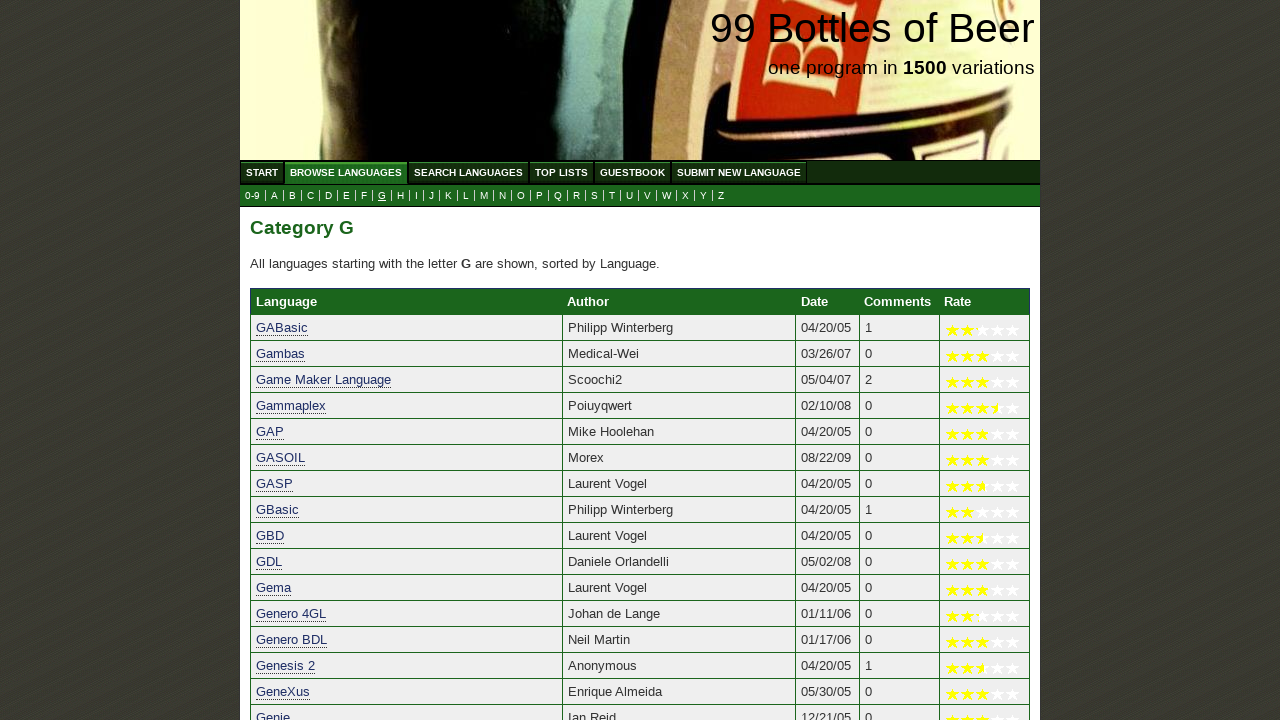

Languages starting with G have loaded
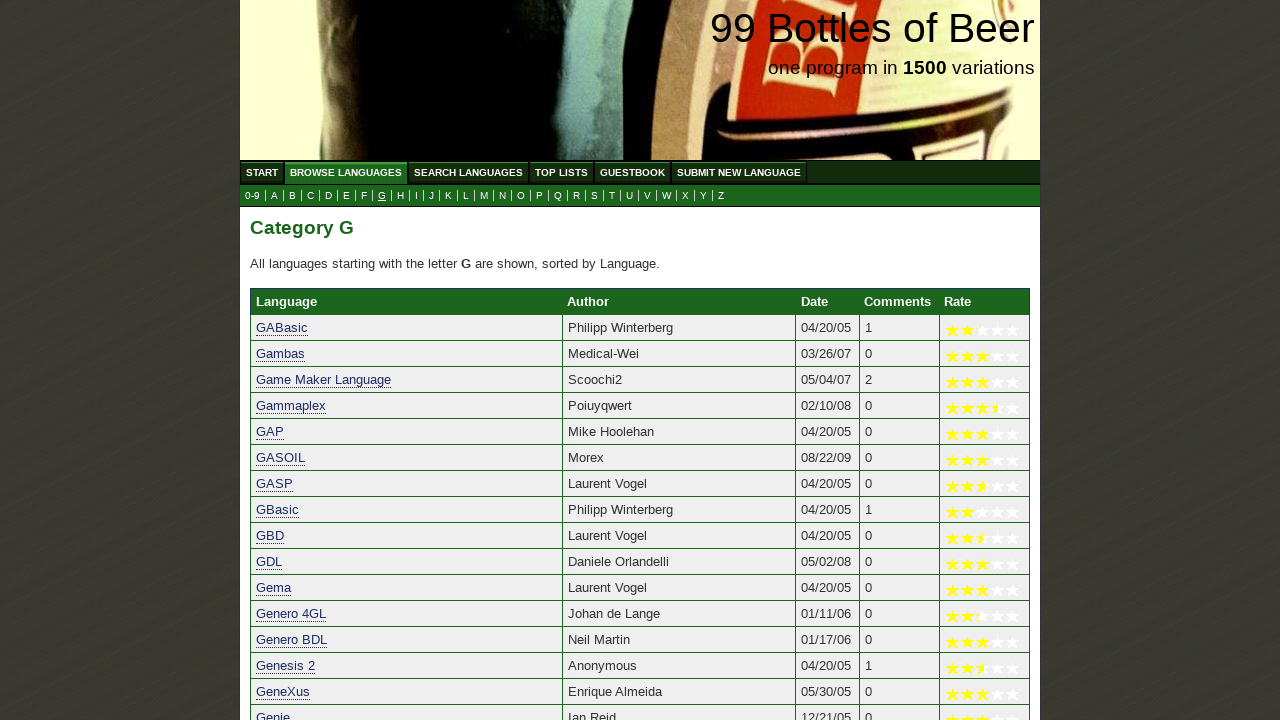

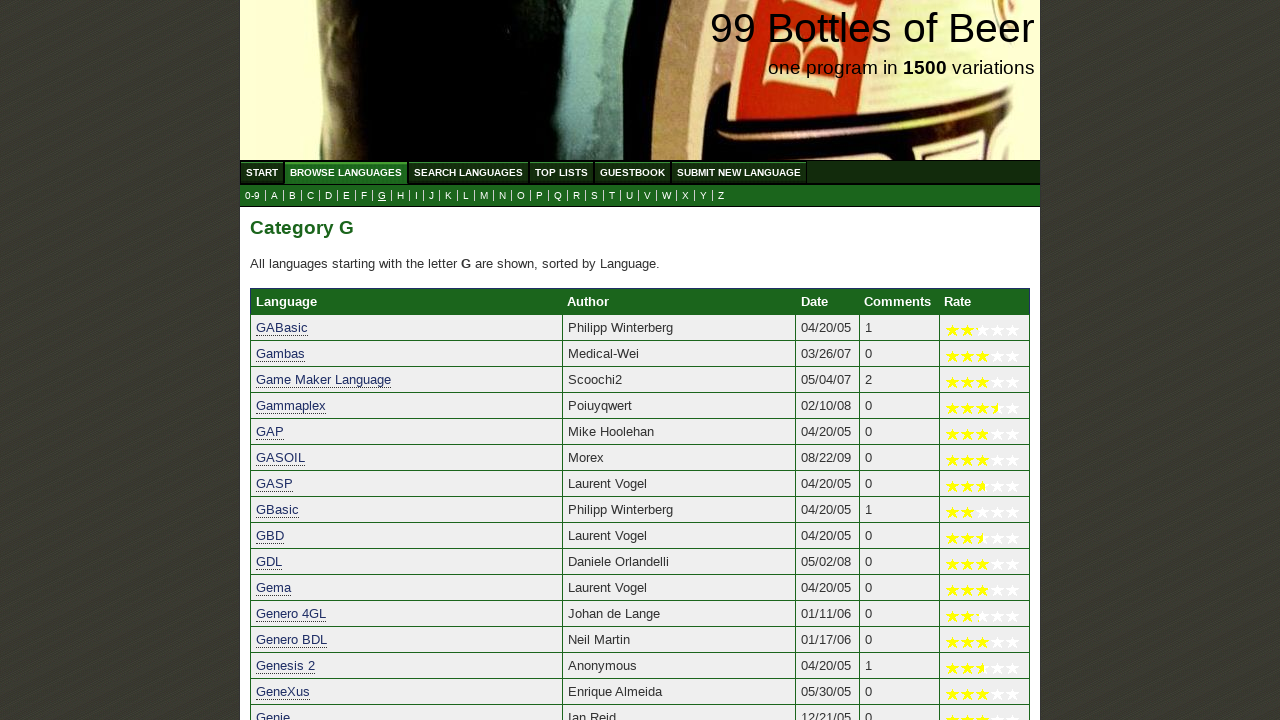